Tests various element locator strategies on a practice page by finding elements using ID, name, class, tag, and link text selectors, and interacting with an input field

Starting URL: https://testeroprogramowania.github.io/selenium/basics.html

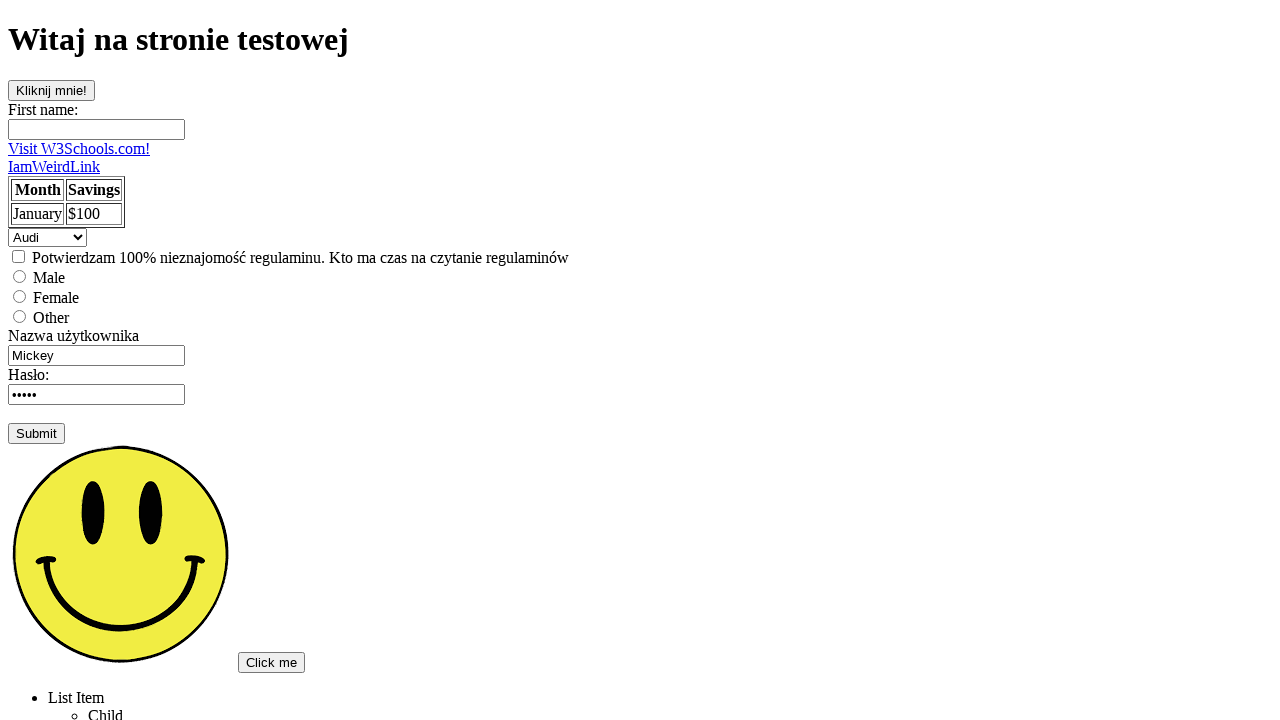

Located button element by ID 'clickOnMe'
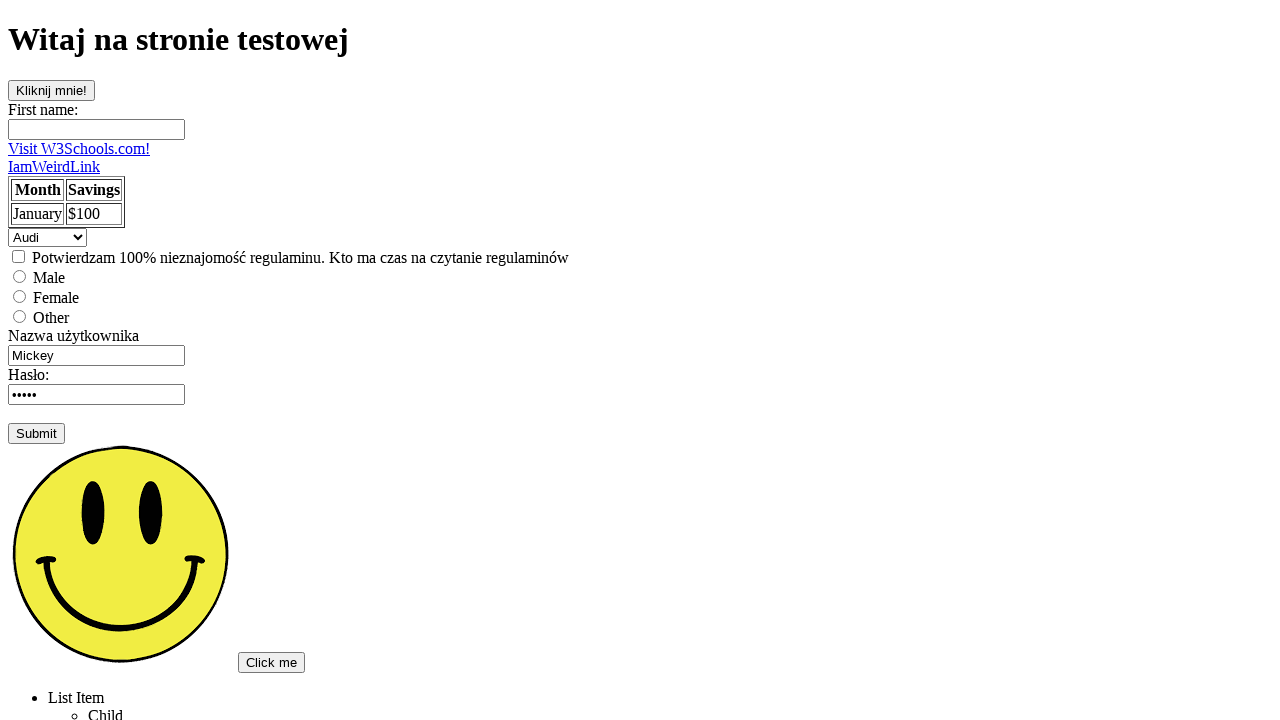

Located input element by name attribute 'fname'
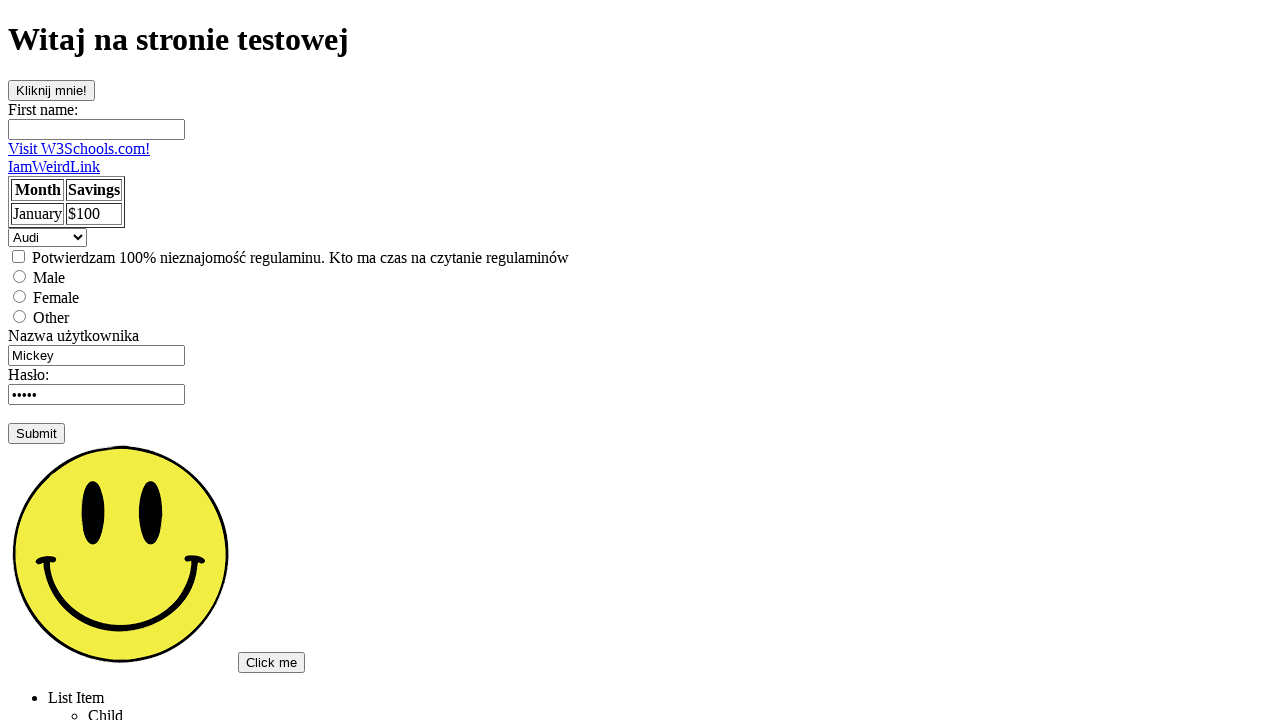

Located element by class 'topSecret'
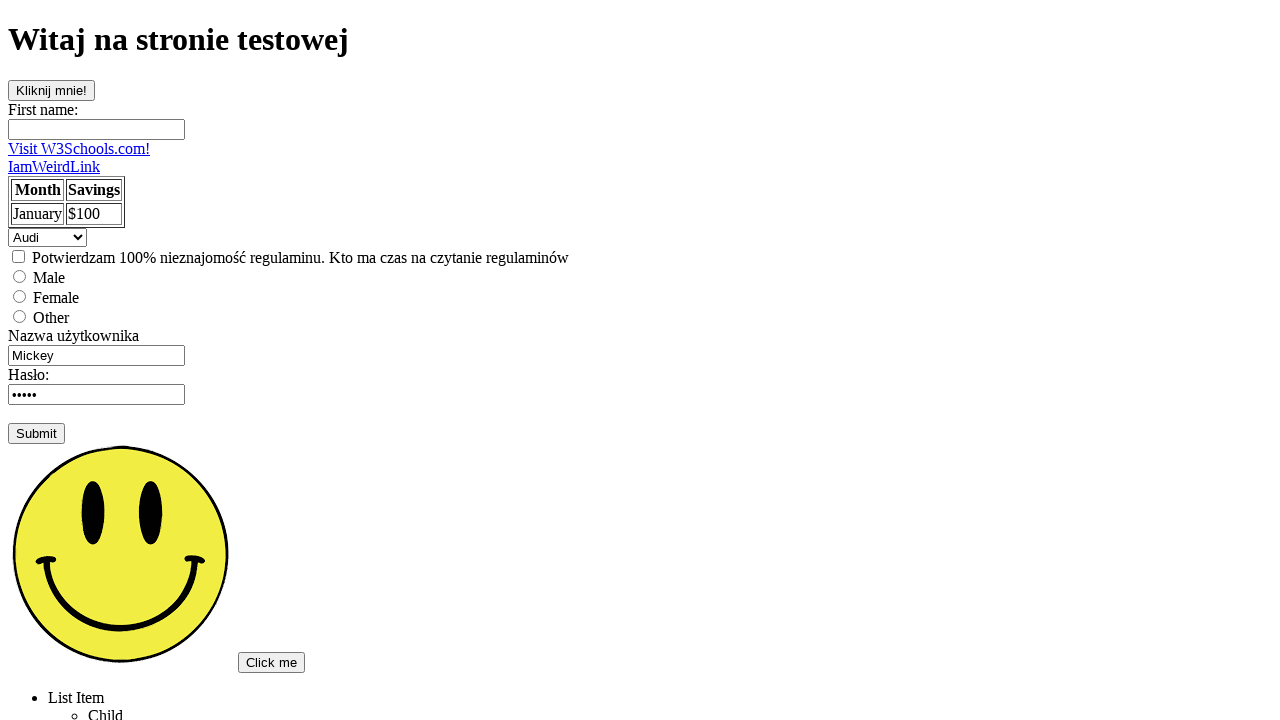

Located first input element by tag name
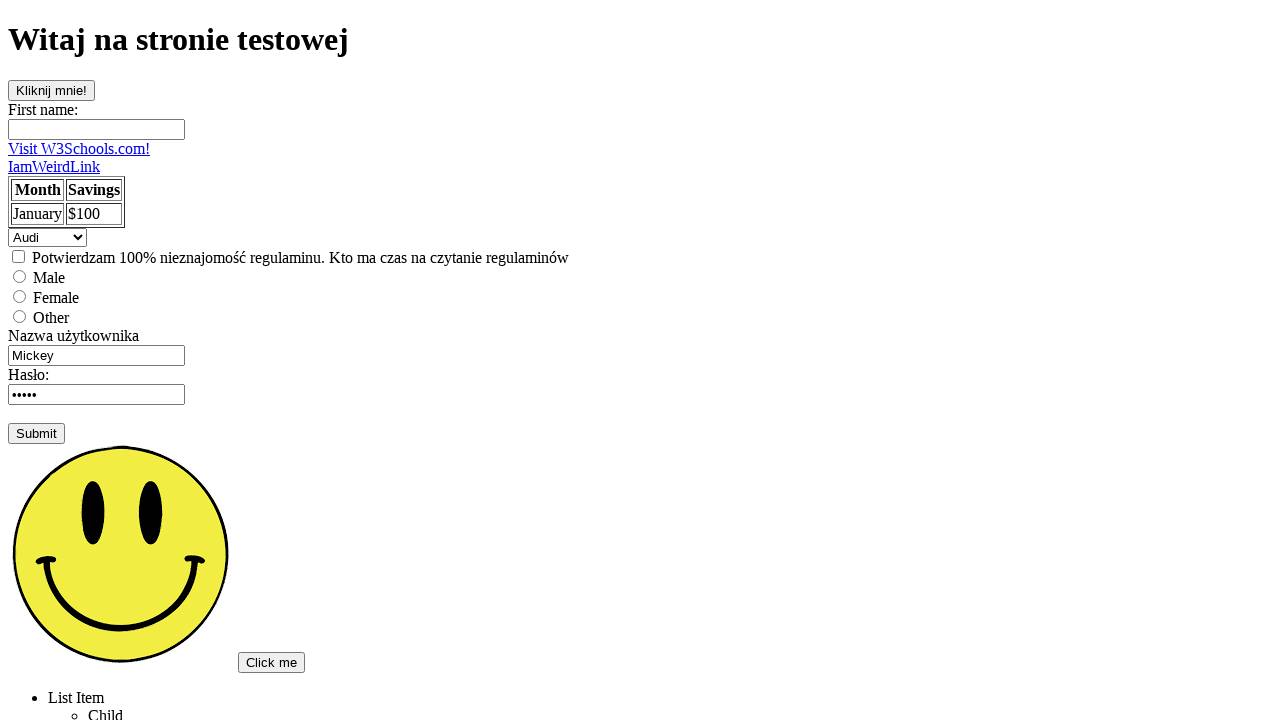

Filled first input field with 'wartość testowa' on input >> nth=0
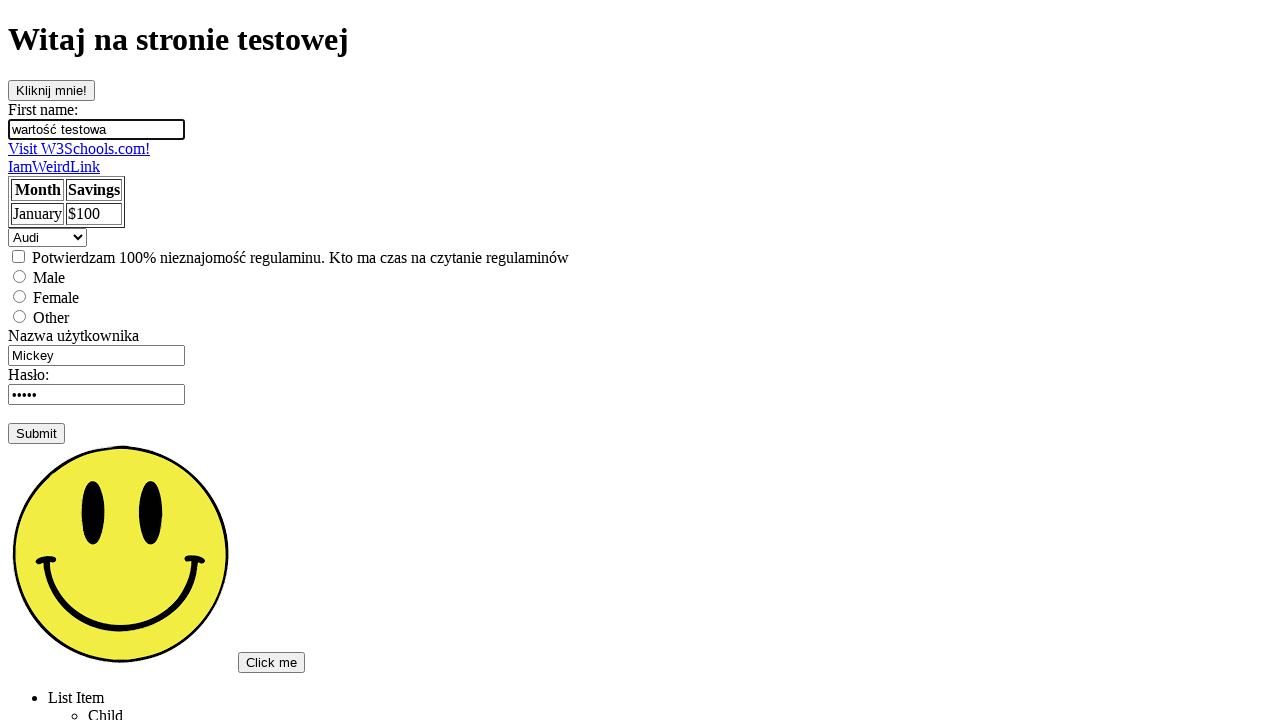

Retrieved count of all input elements: 8
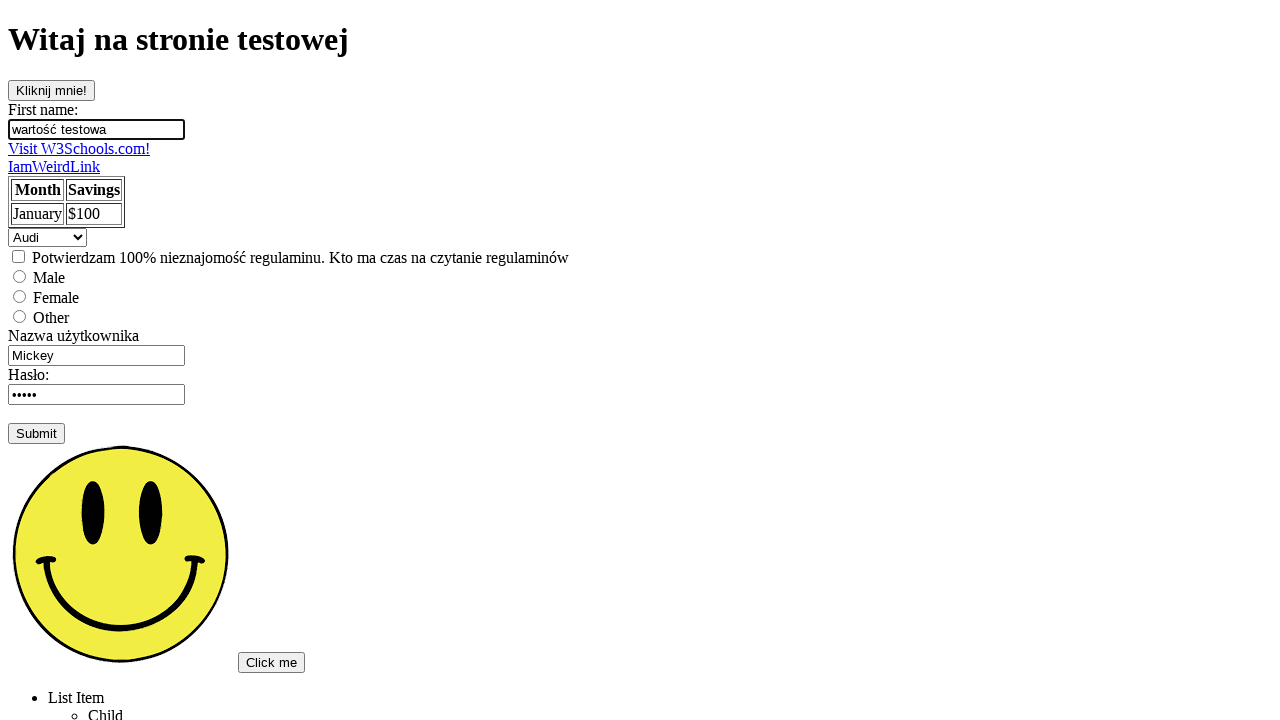

Printed input count to console: 8
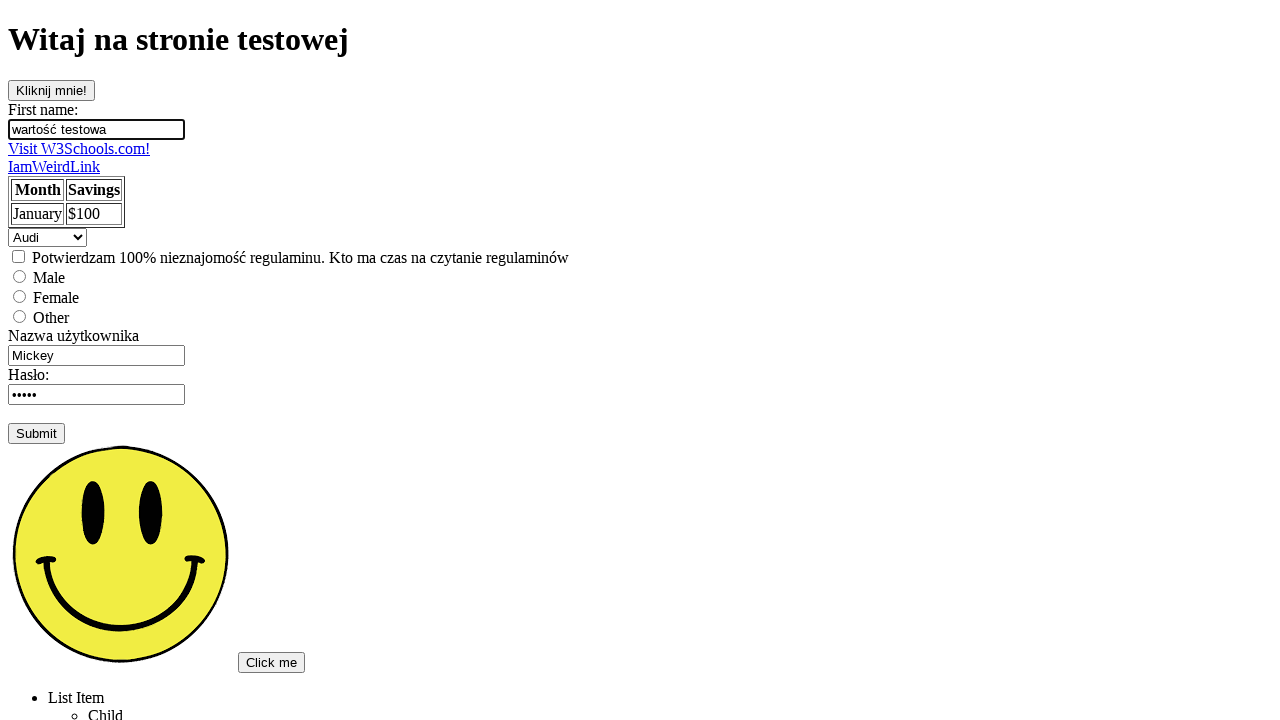

Located link element by exact text 'Visit W3Schools.com!'
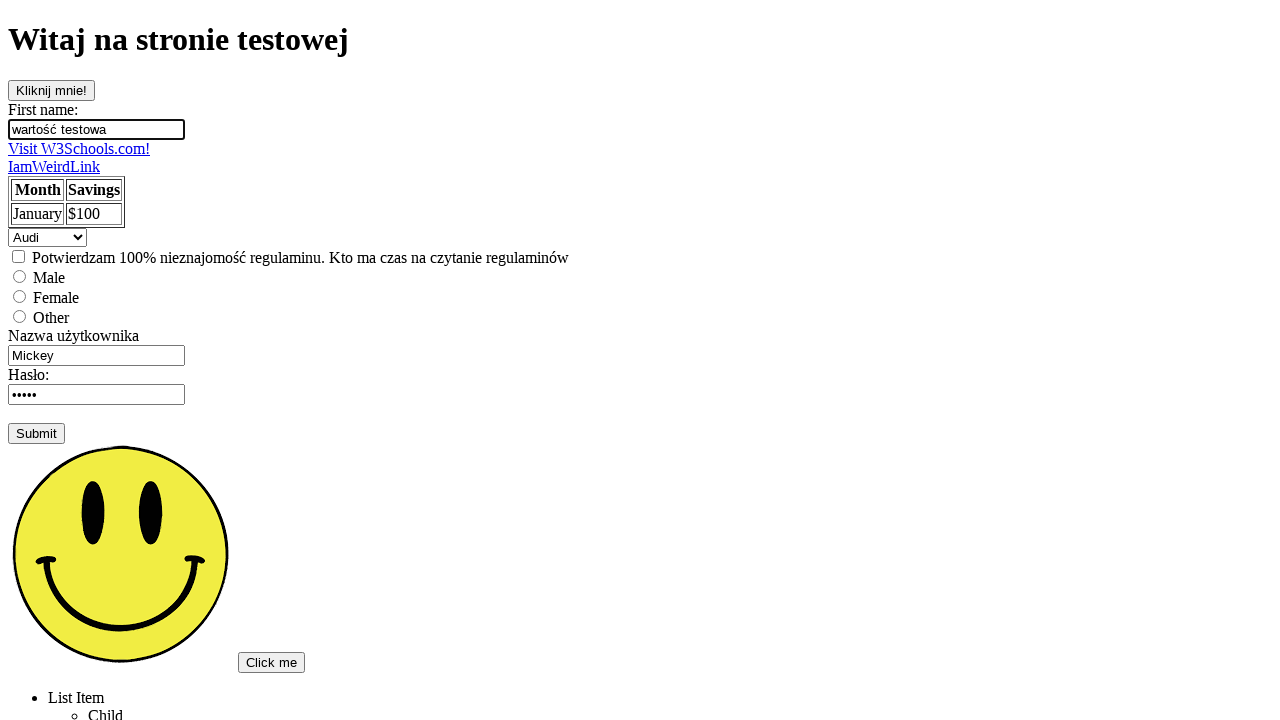

Located link element by partial text 'W3Schools'
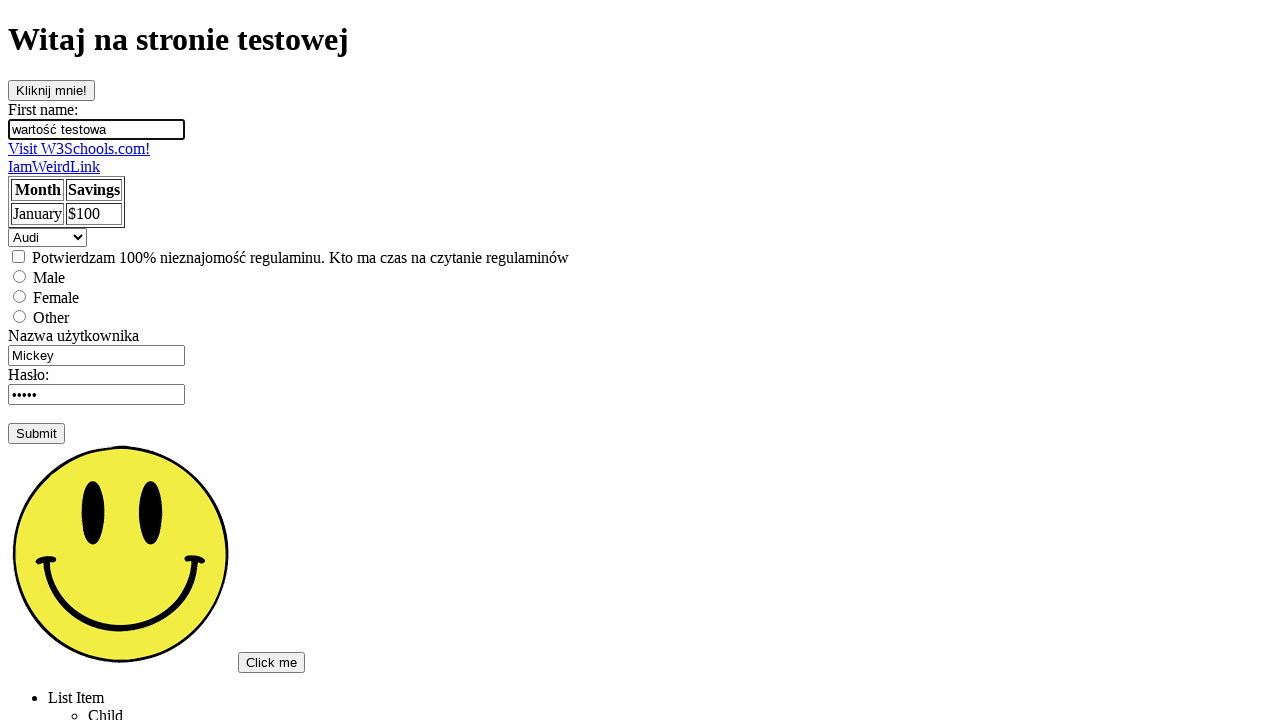

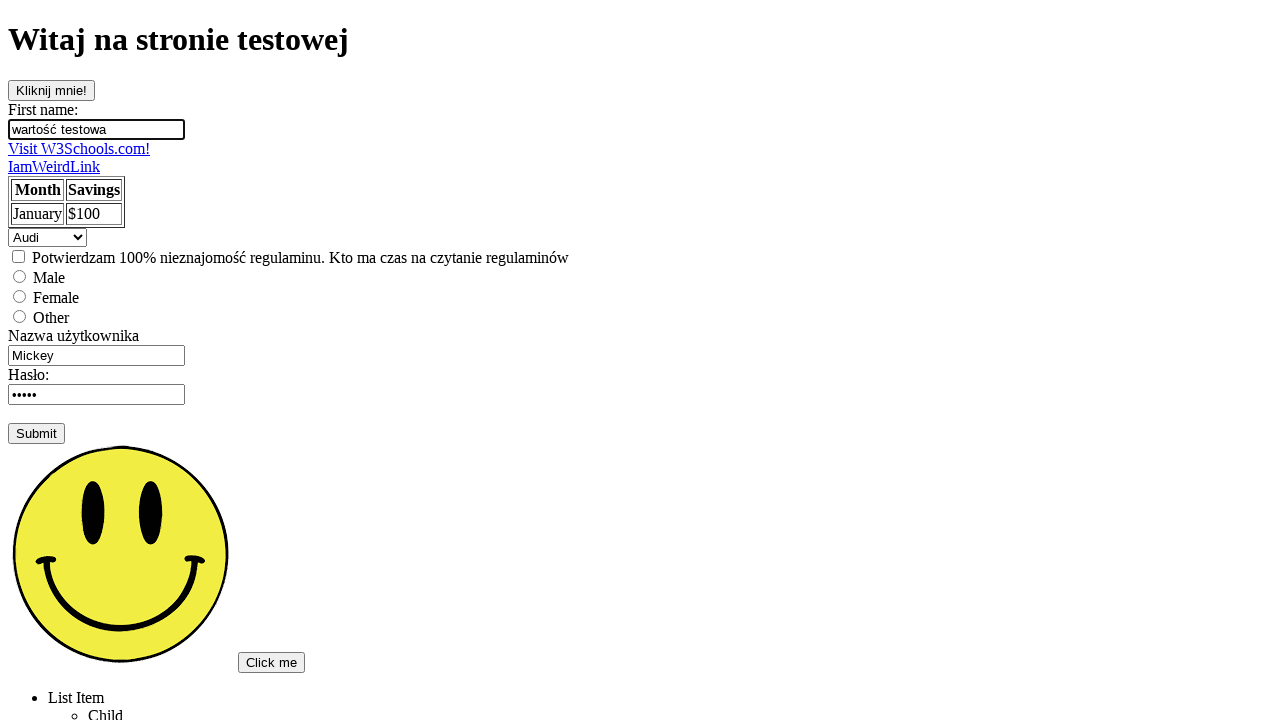